Tests that clicking a broken link navigates to a 500 error page

Starting URL: https://demoqa.com/broken

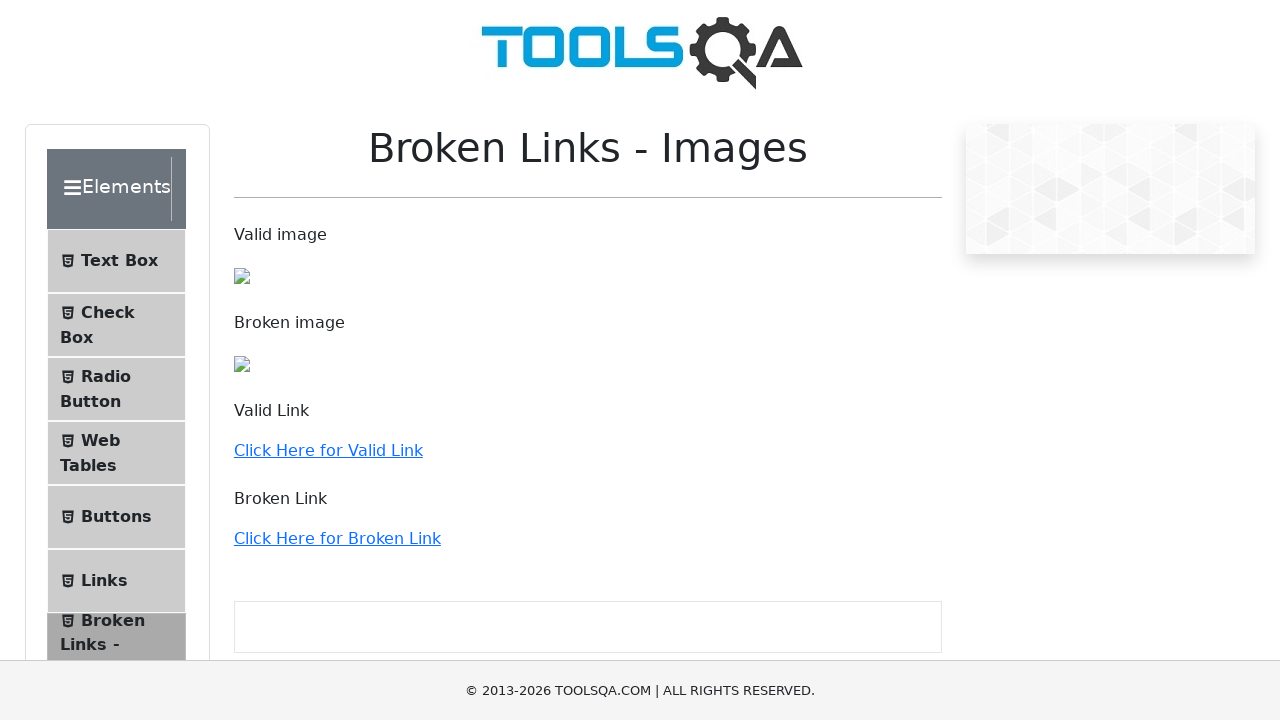

Clicked the broken link at (337, 538) on text=Click Here for Broken Link
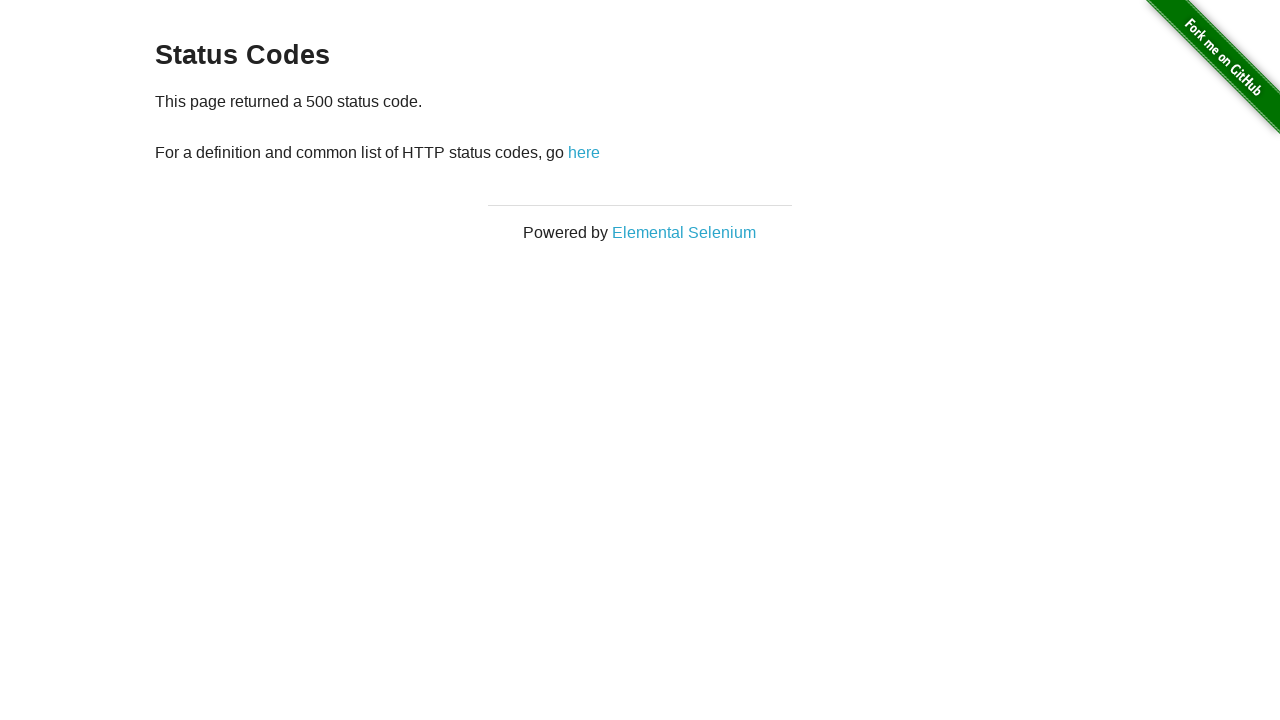

Waited for navigation to 500 error page
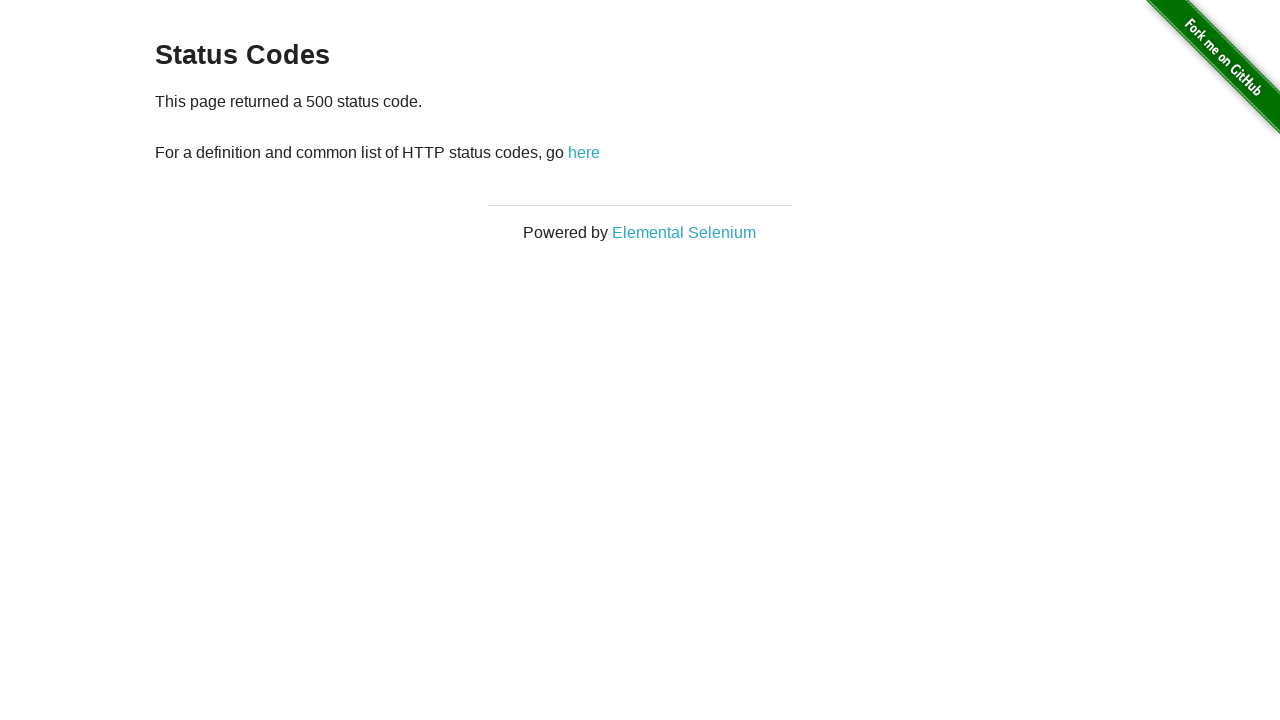

Verified that URL contains '500' error code
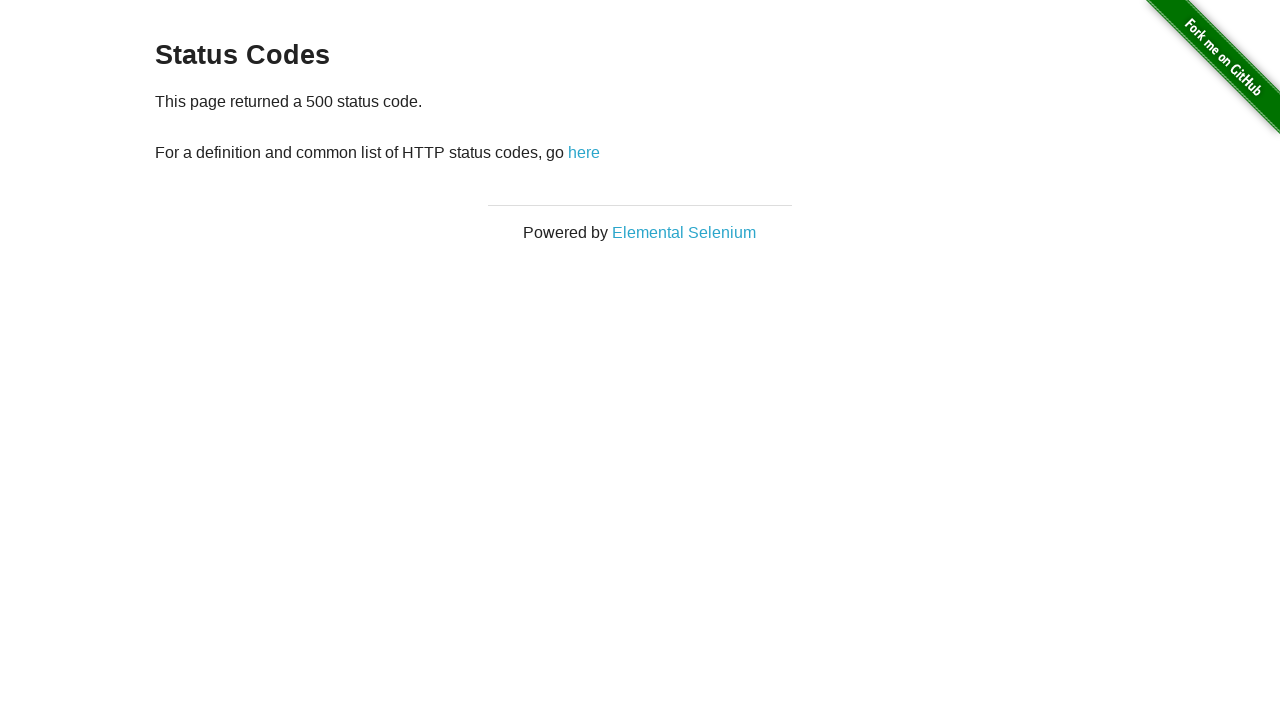

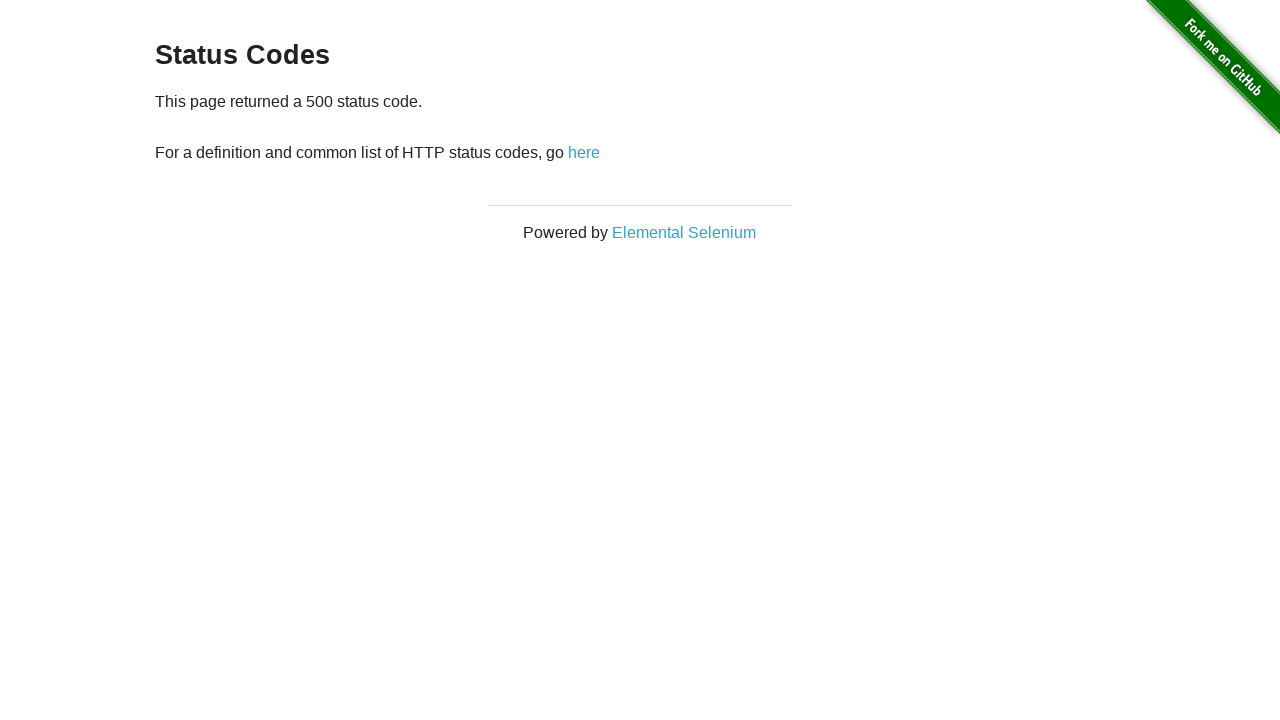